Tests checkbox and text input element states by verifying a checkbox is not selected and a text input is displayed on the page

Starting URL: https://www.rahulshettyacademy.com/AutomationPractice/

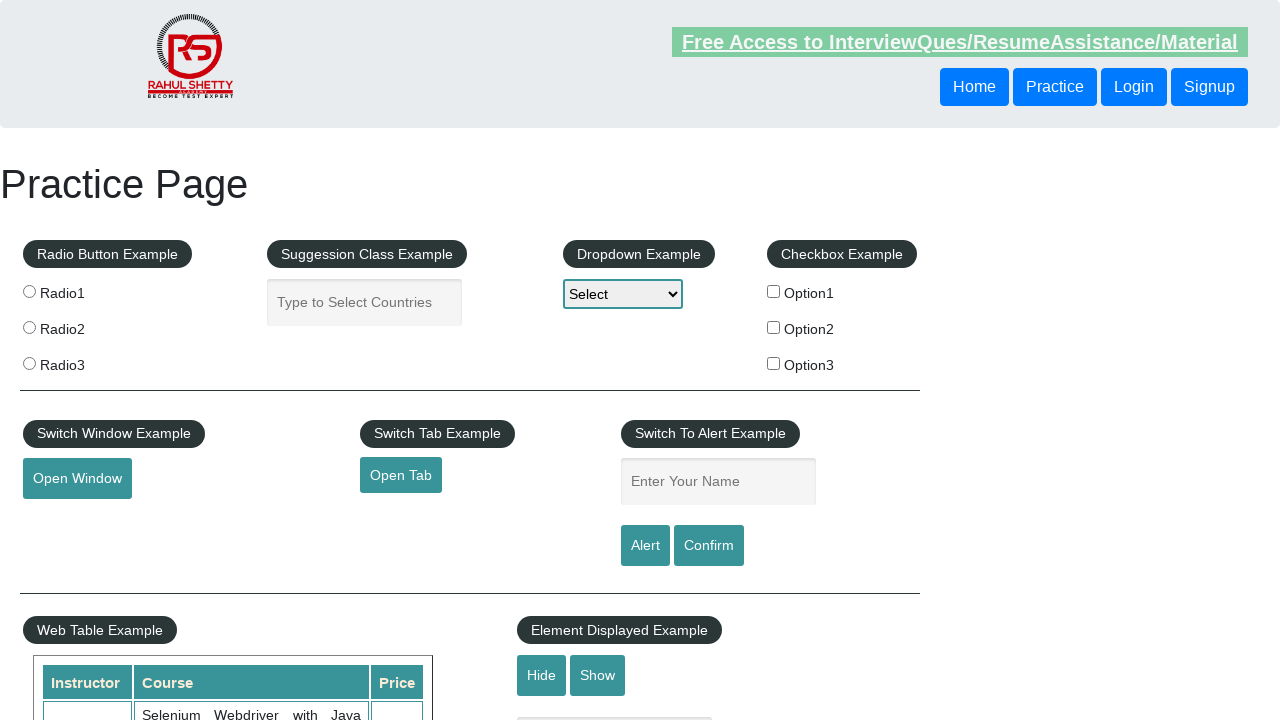

Navigated to AutomationPractice page
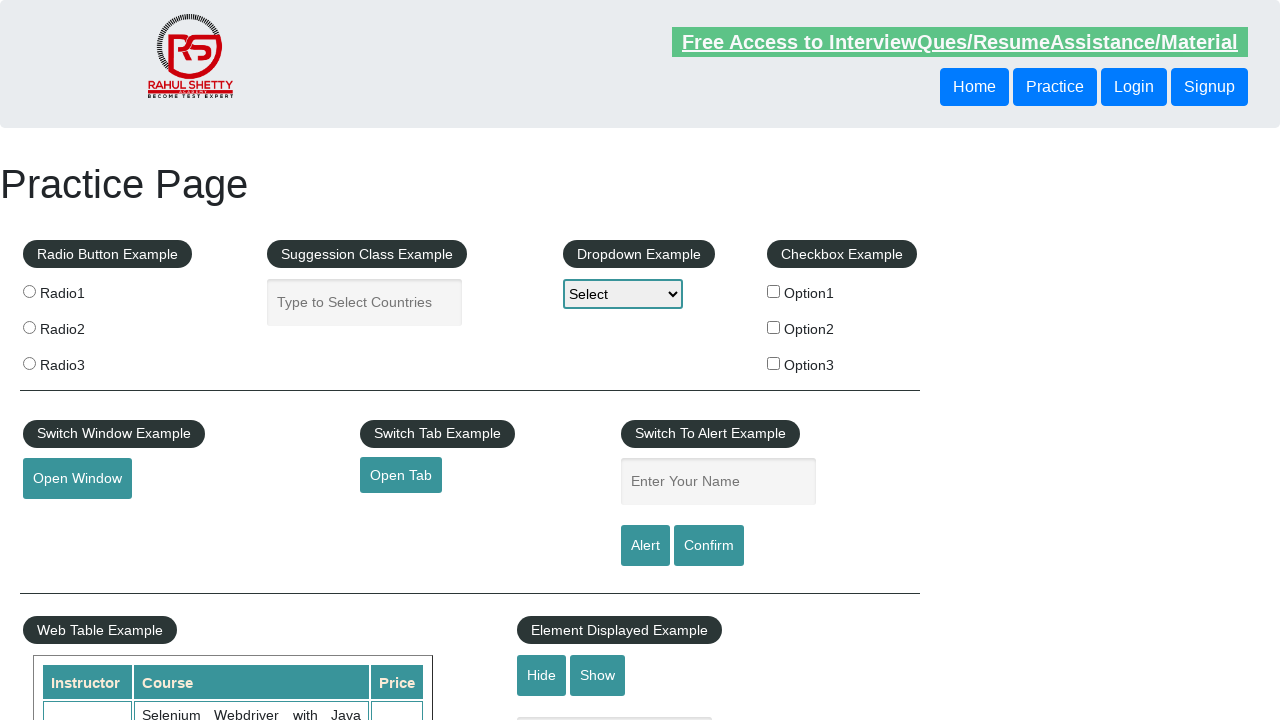

Located checkbox element with id 'checkBoxOption1'
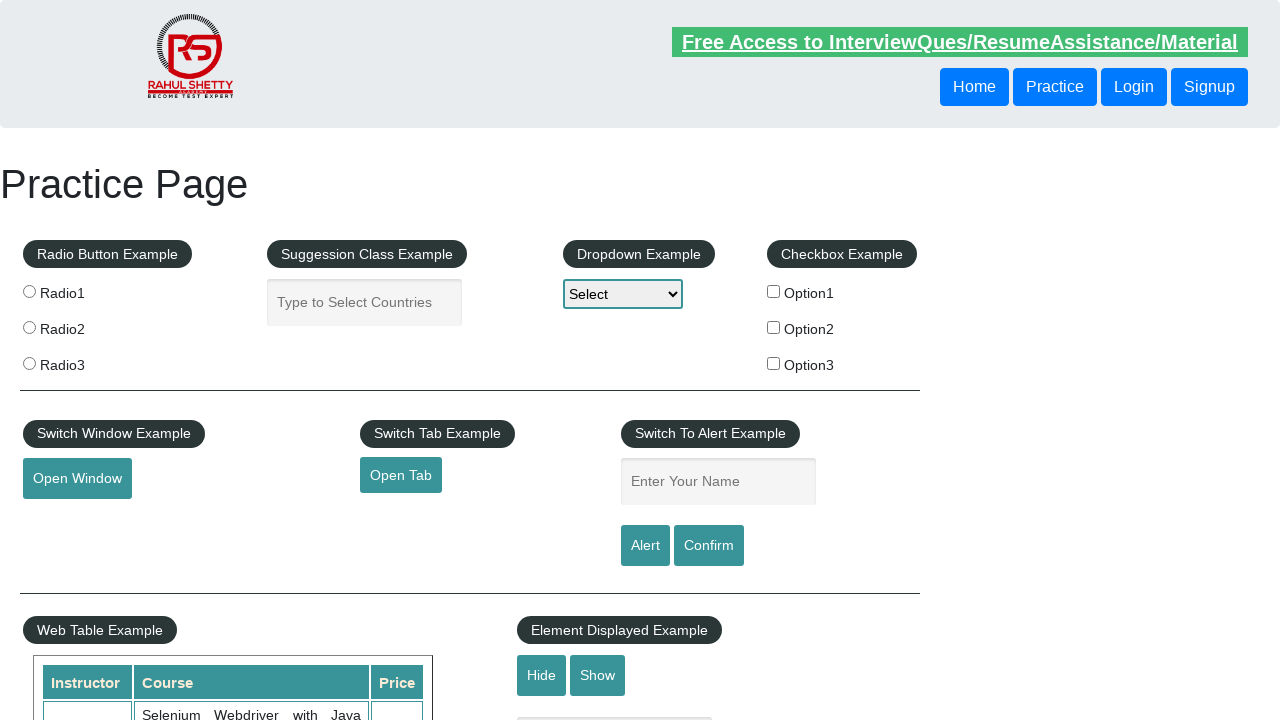

Waited for checkbox to be visible
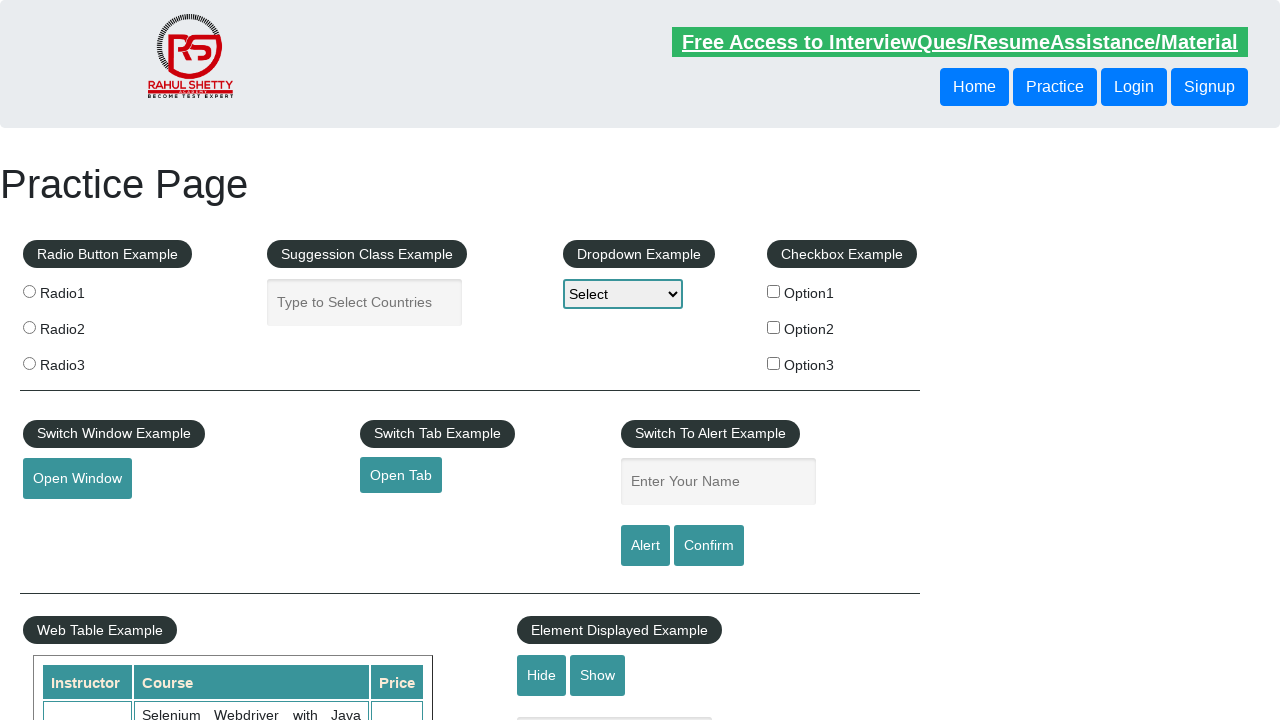

Verified checkbox is not selected
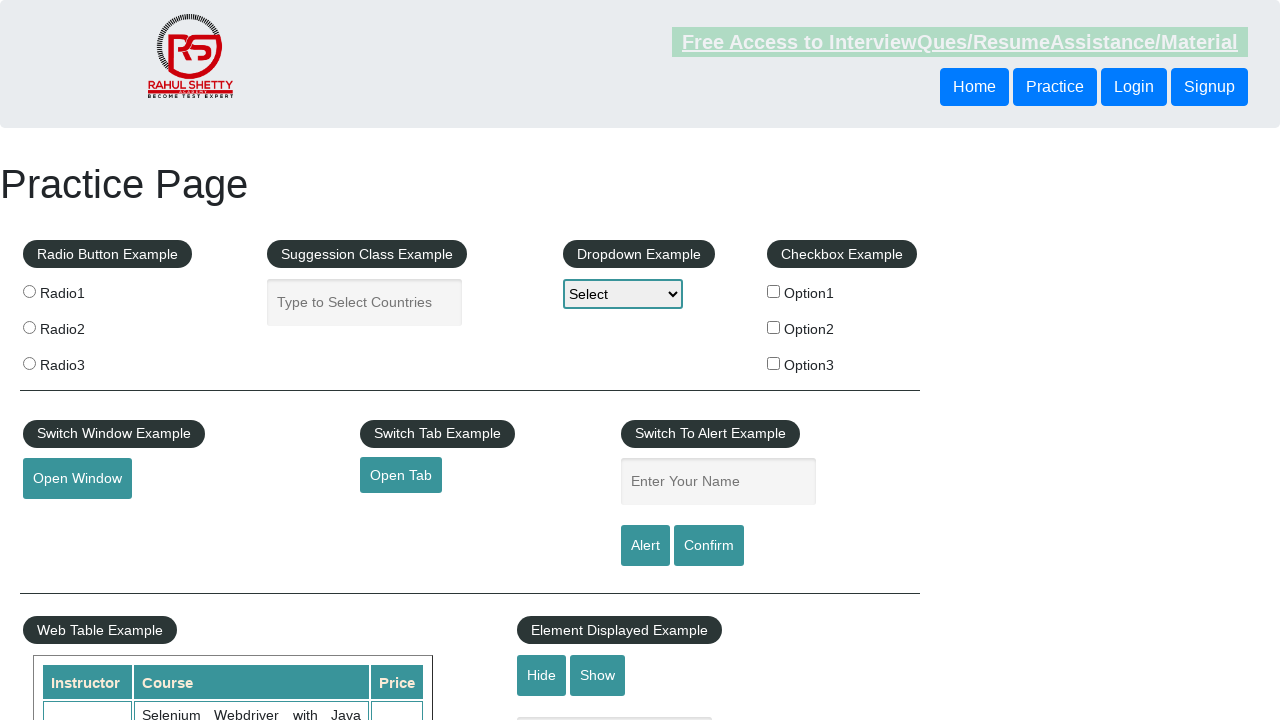

Located text box element with id 'displayed-text'
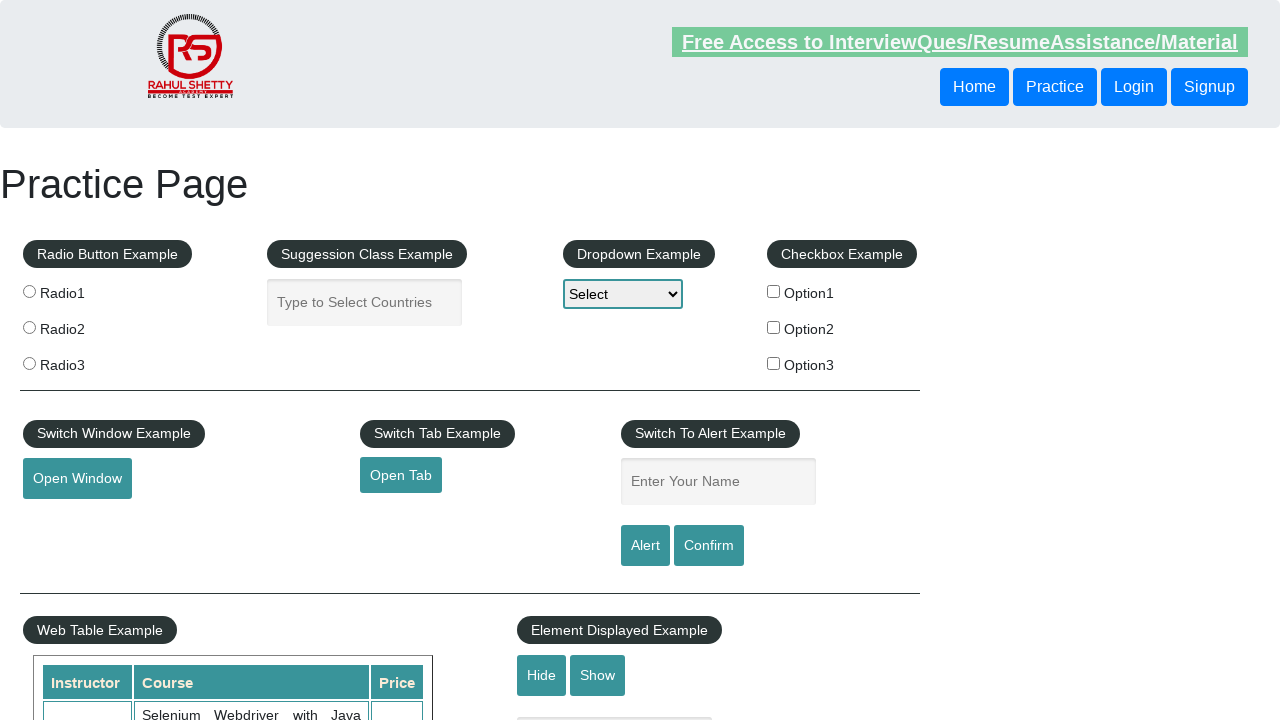

Verified text box is visible on the page
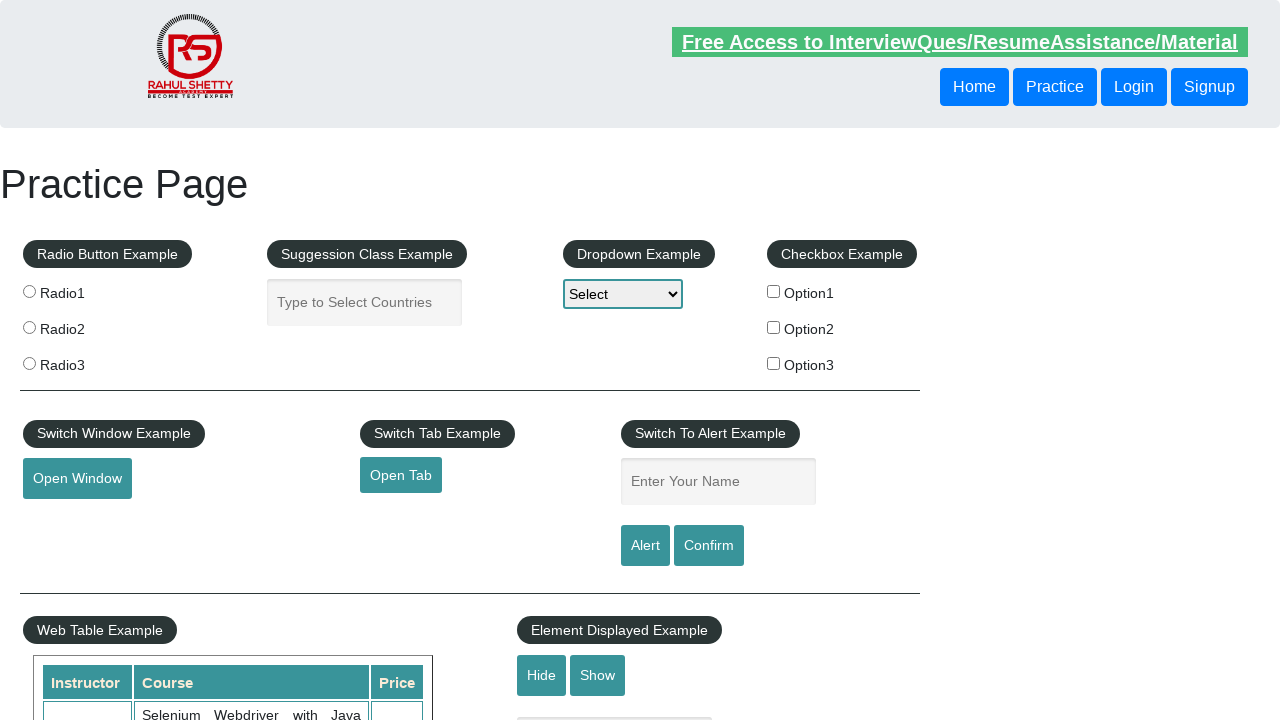

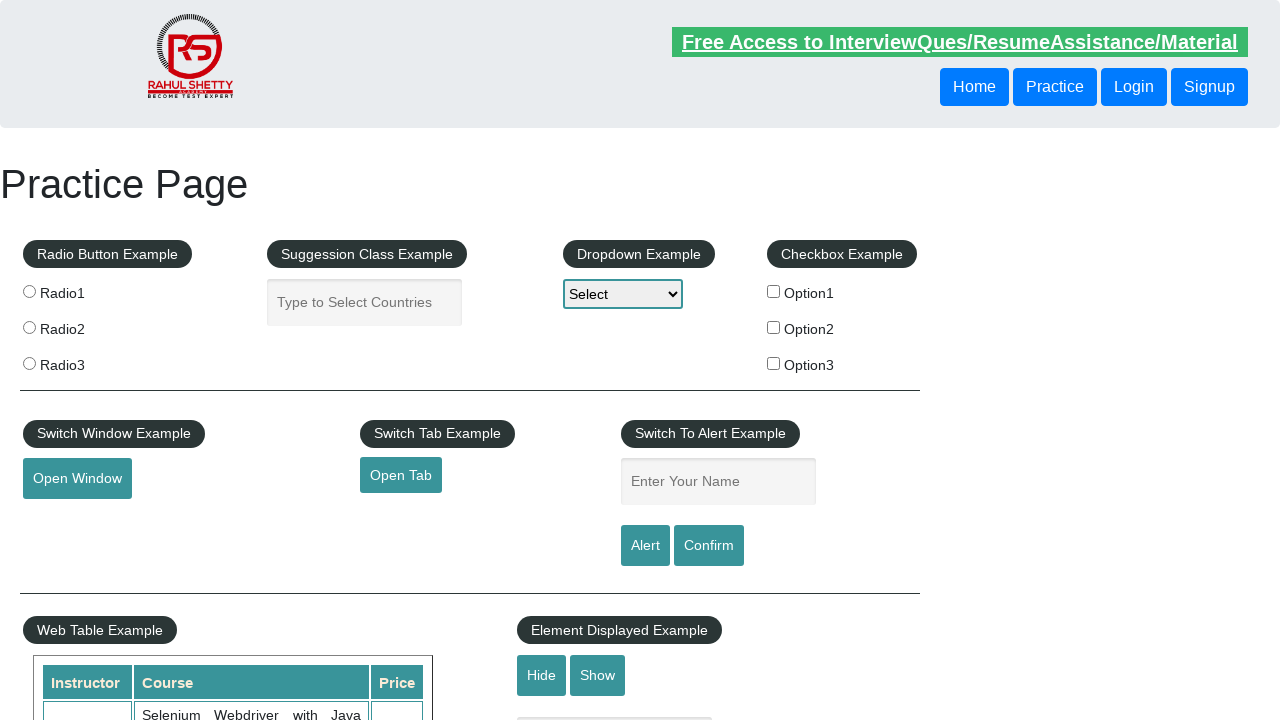